Tests a signup/contact form by filling in first name, last name, and email fields, then submitting the form

Starting URL: https://secure-retreat-92358.herokuapp.com/

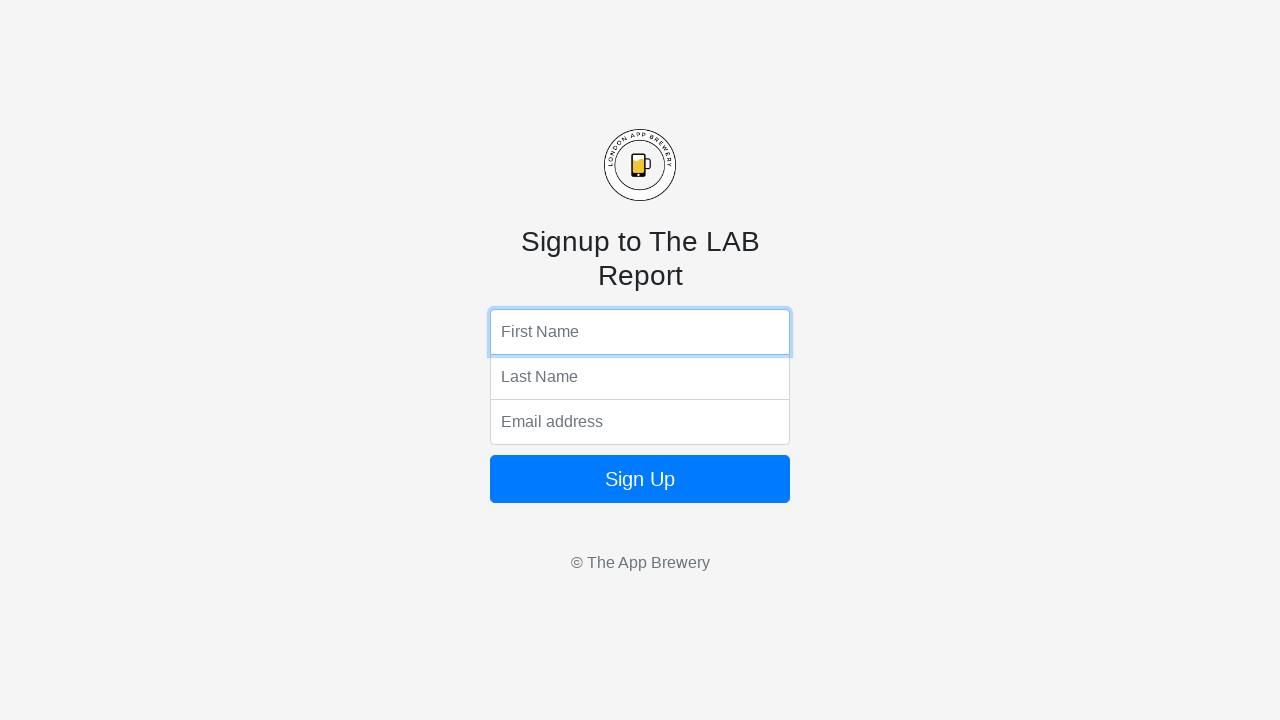

Filled first name field with 'Marcus' on input[name='fName']
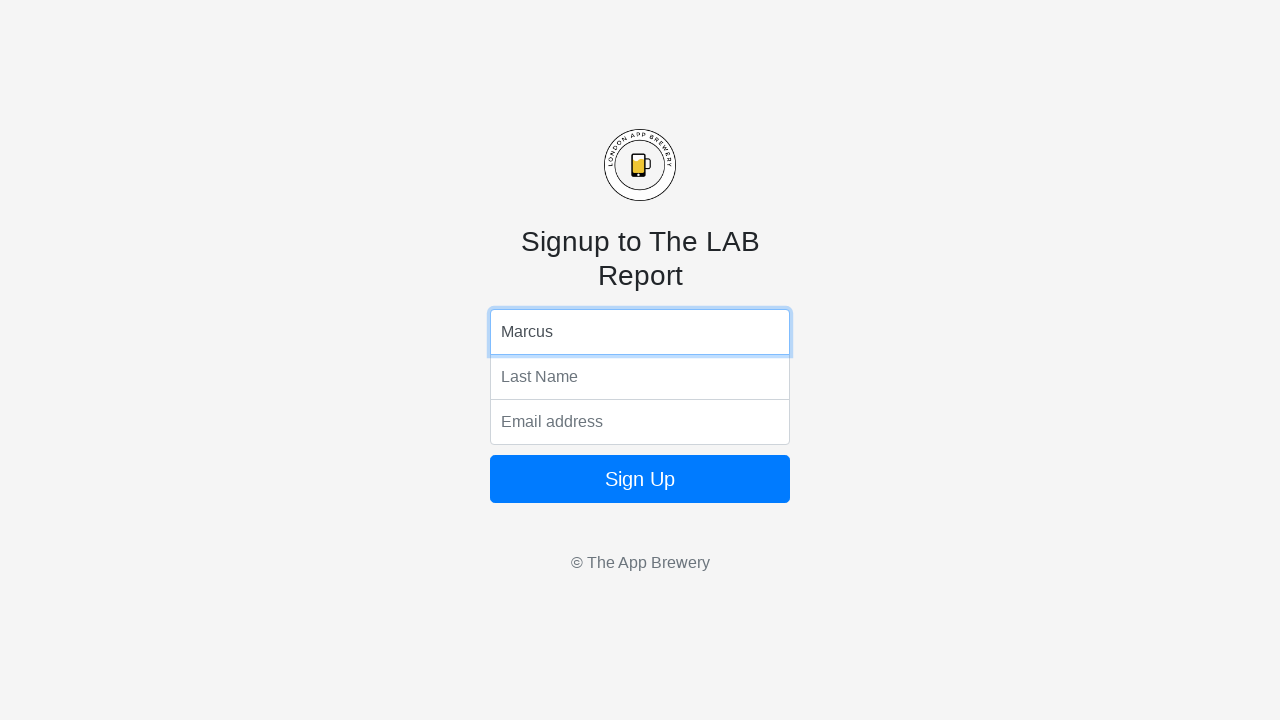

Filled last name field with 'Thompson' on input[name='lName']
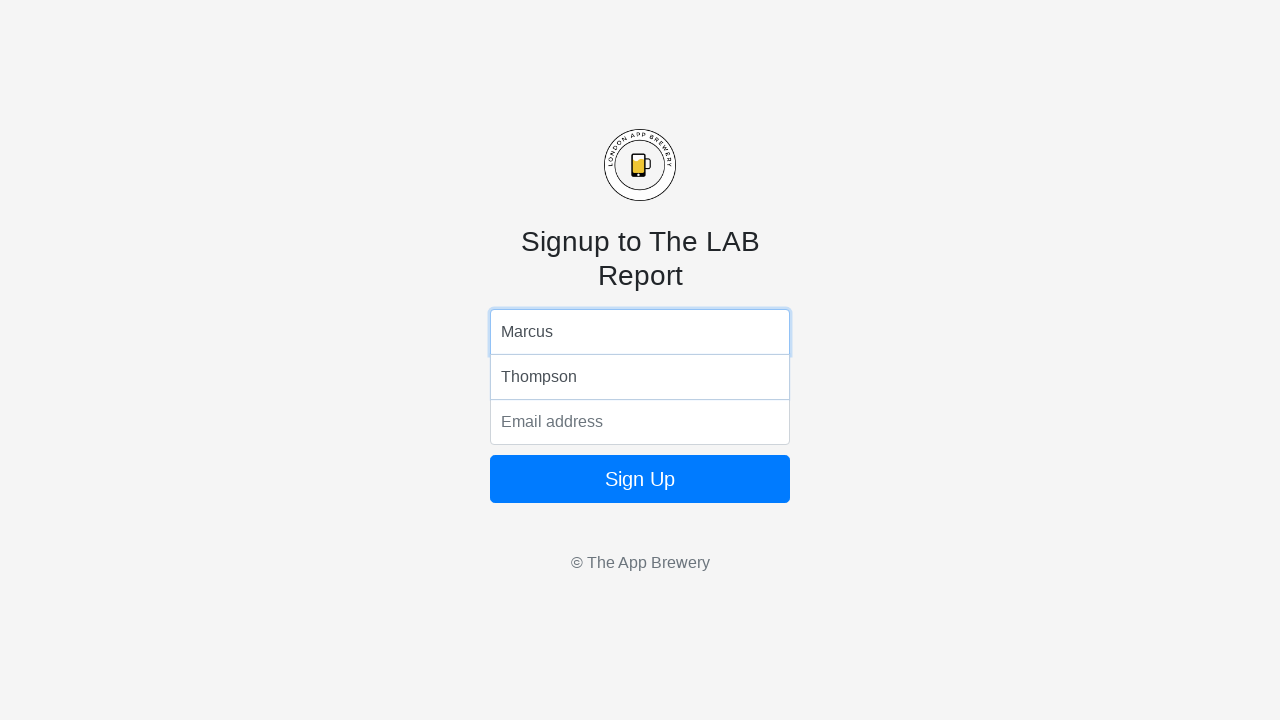

Filled email field with 'marcus.thompson@testmail.com' on input[name='email']
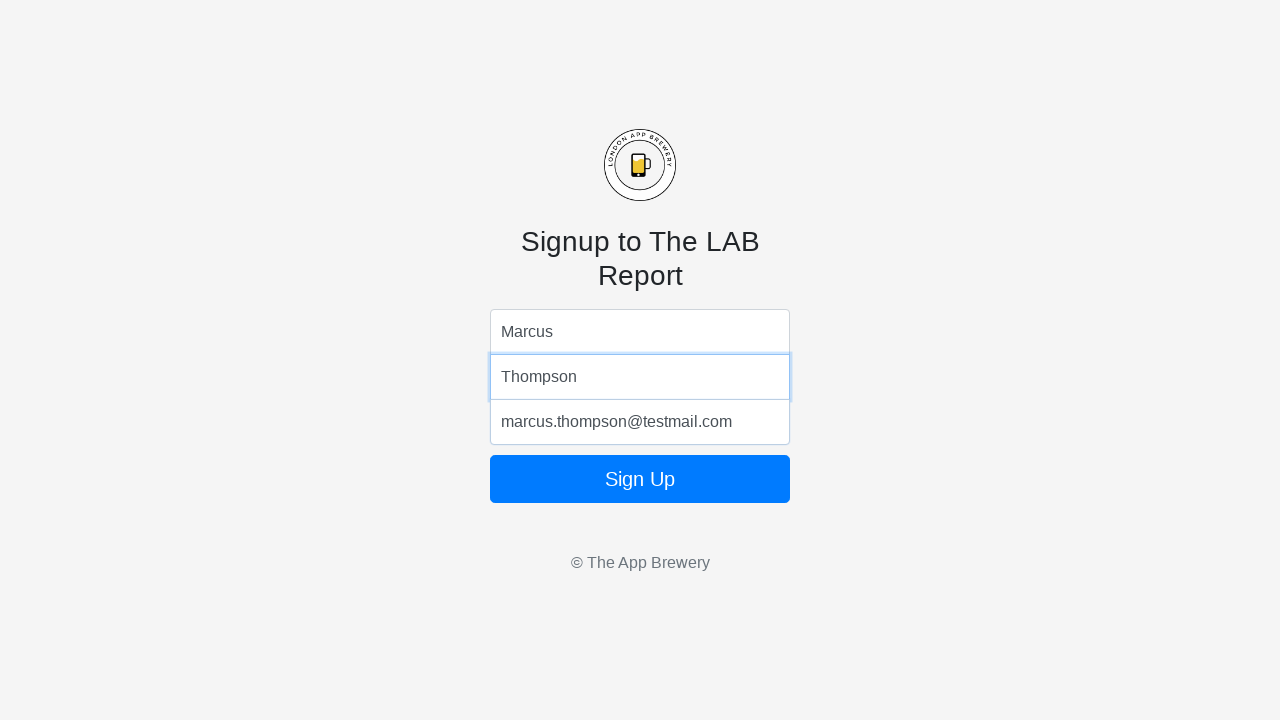

Clicked form submit button at (640, 479) on form button
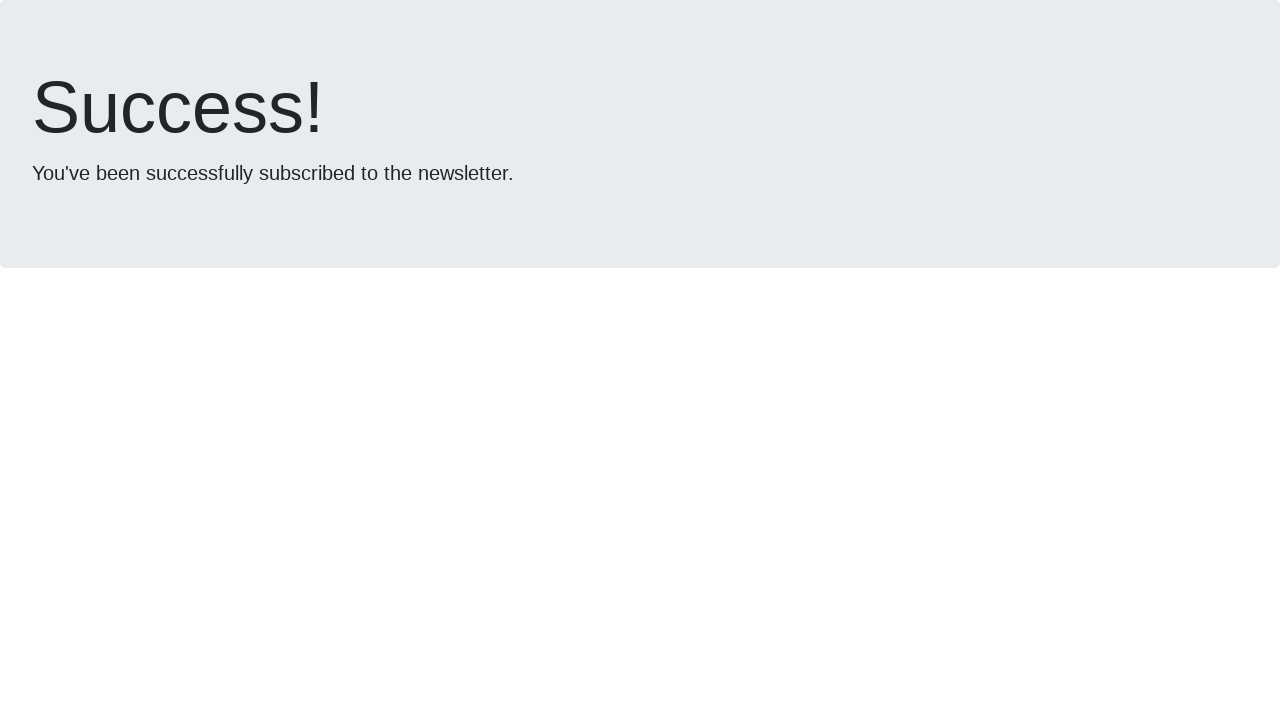

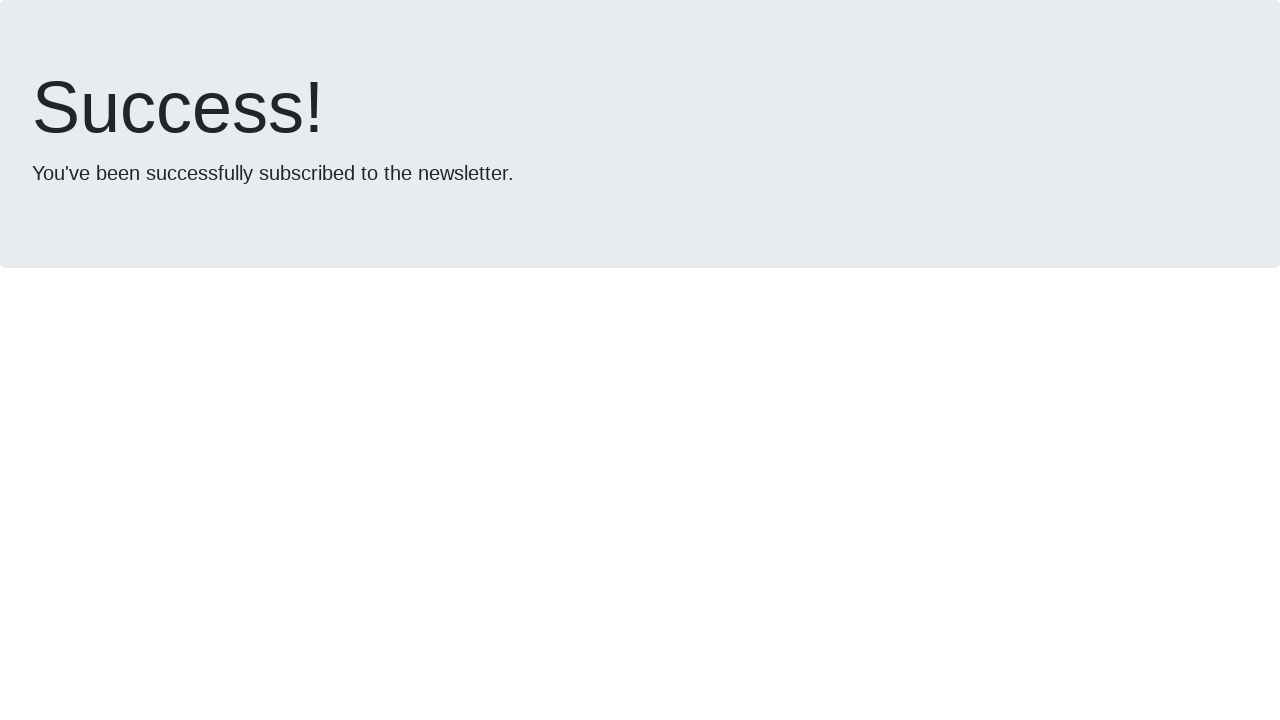